Tests the personal notes application by navigating to the notes page, adding multiple notes with titles and content, and then searching for one of the notes.

Starting URL: https://material.playwrightvn.com/

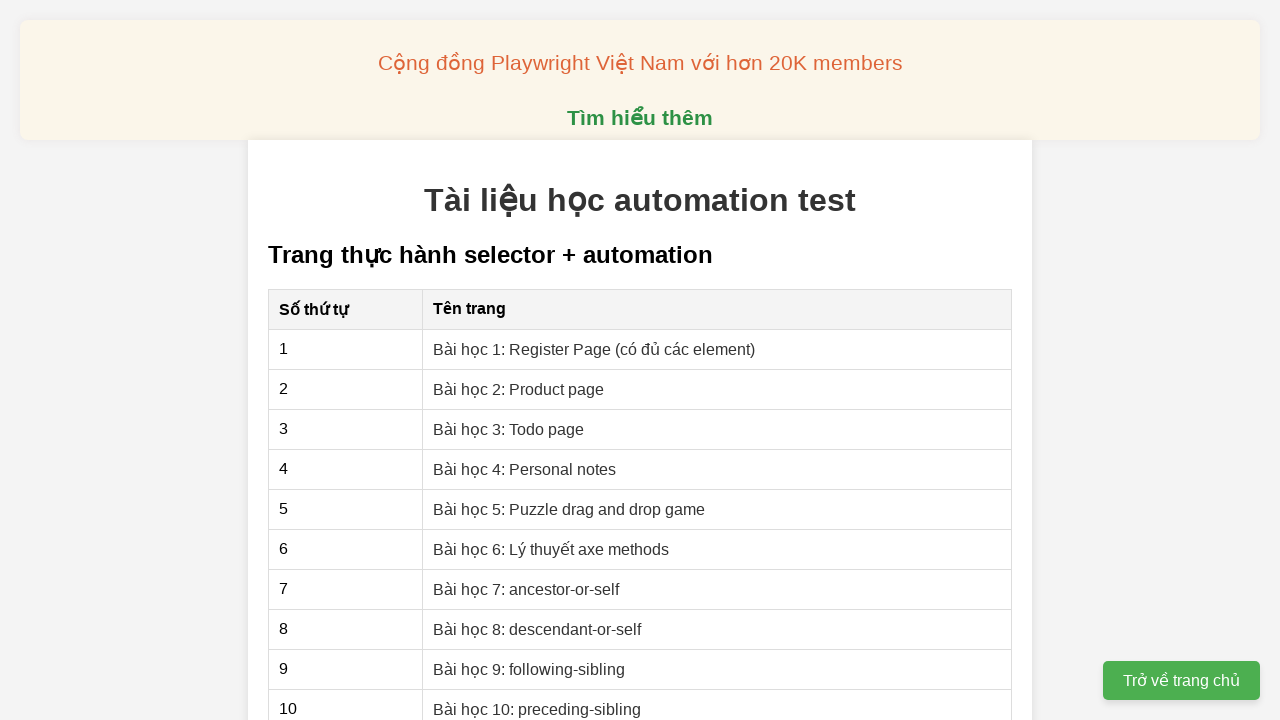

Clicked on Bài học 4 - Personal Notes link at (525, 469) on xpath=//a[contains(@href, "personal-notes")]
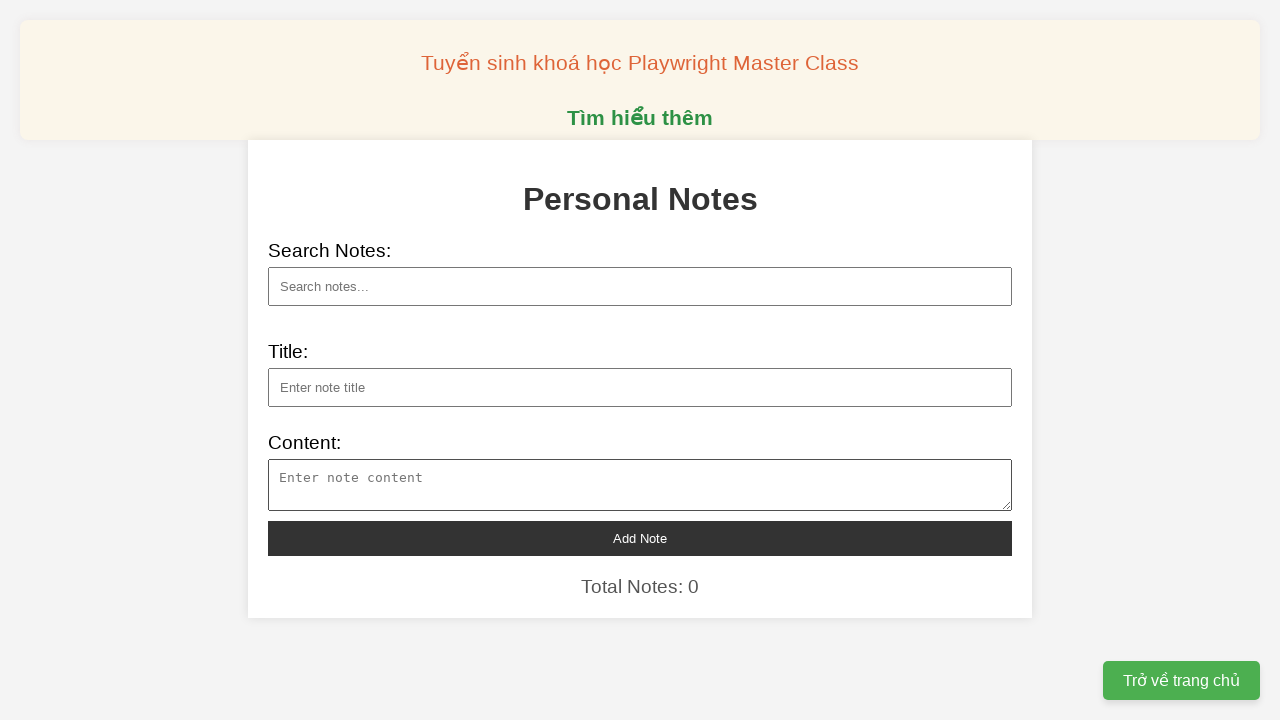

Filled note title field with 'Khám phá vũ trụ mới' on //input[@id="note-title"]
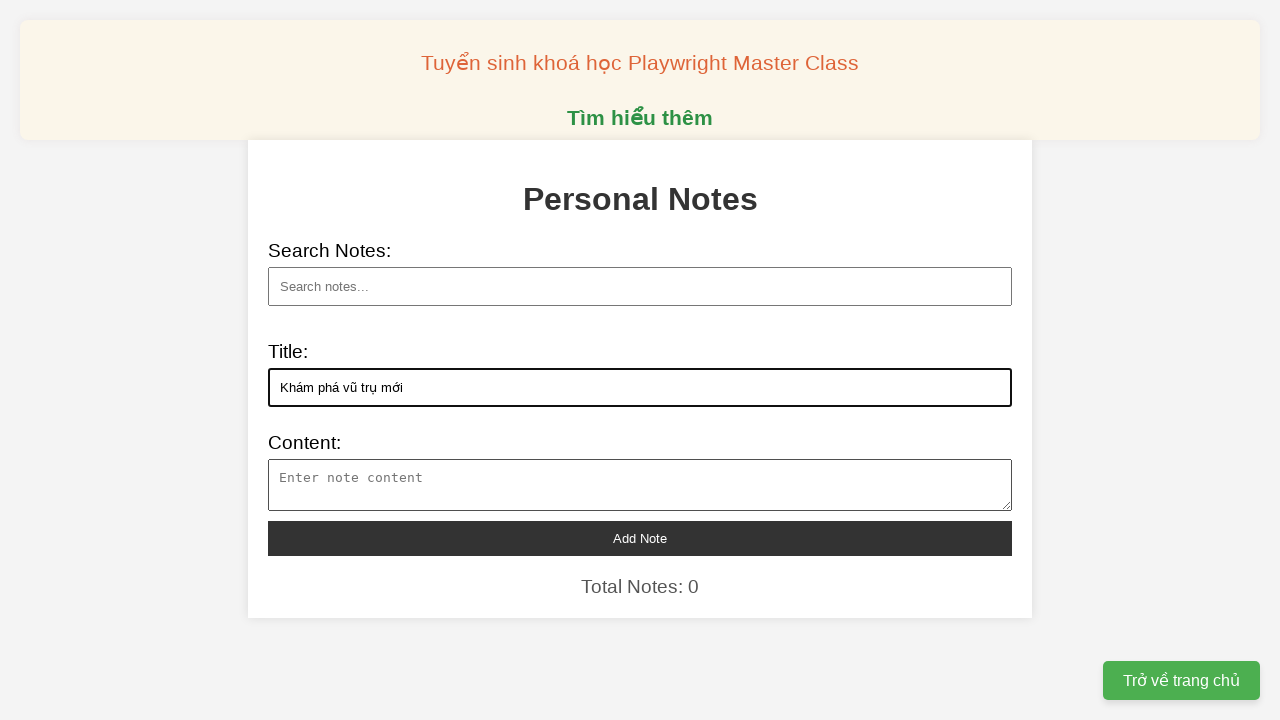

Filled note content field with description on //textarea[@id="note-content"]
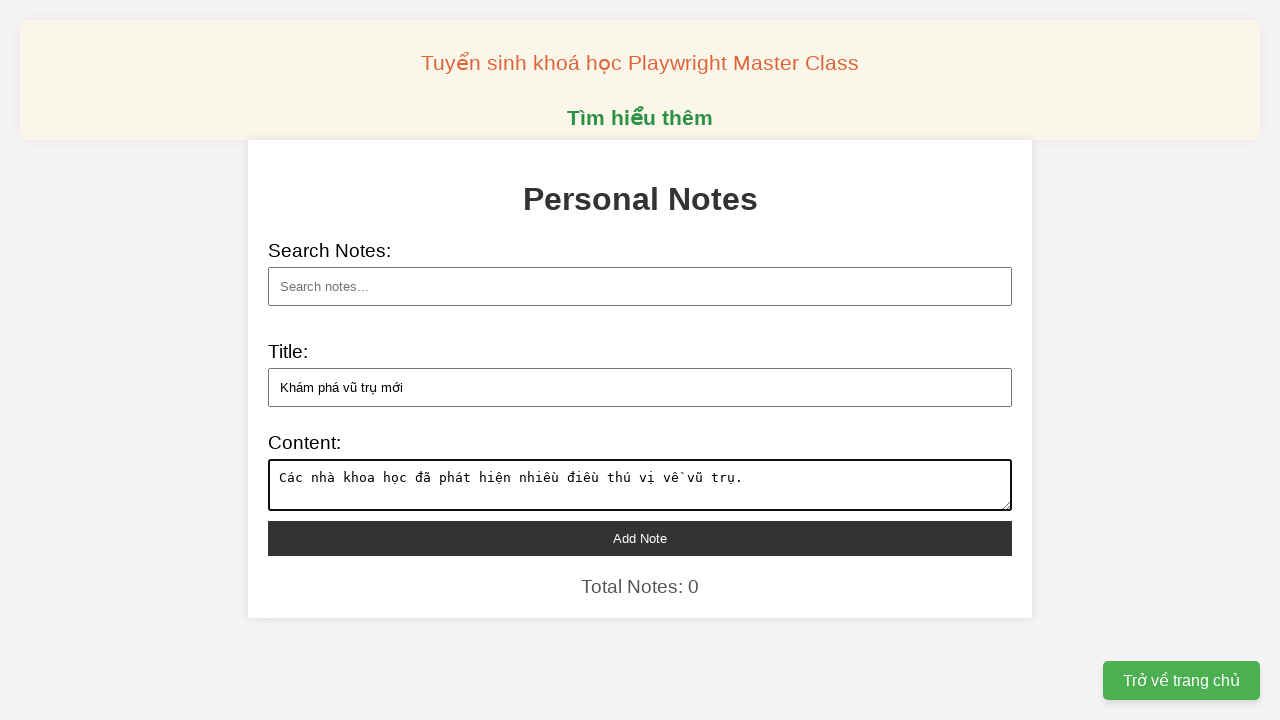

Clicked Add Note button for note 1 at (640, 538) on xpath=//button[@id="add-note"]
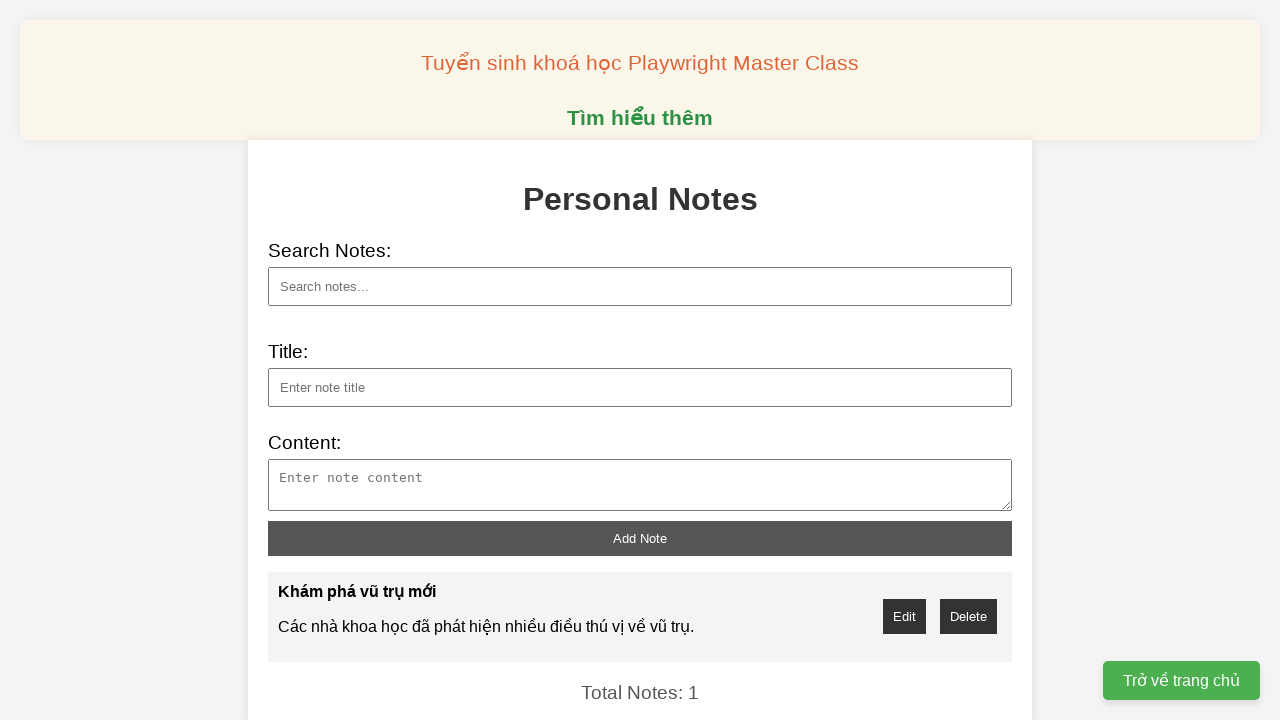

Filled note title field with 'Công nghệ AI trong y học' on //input[@id="note-title"]
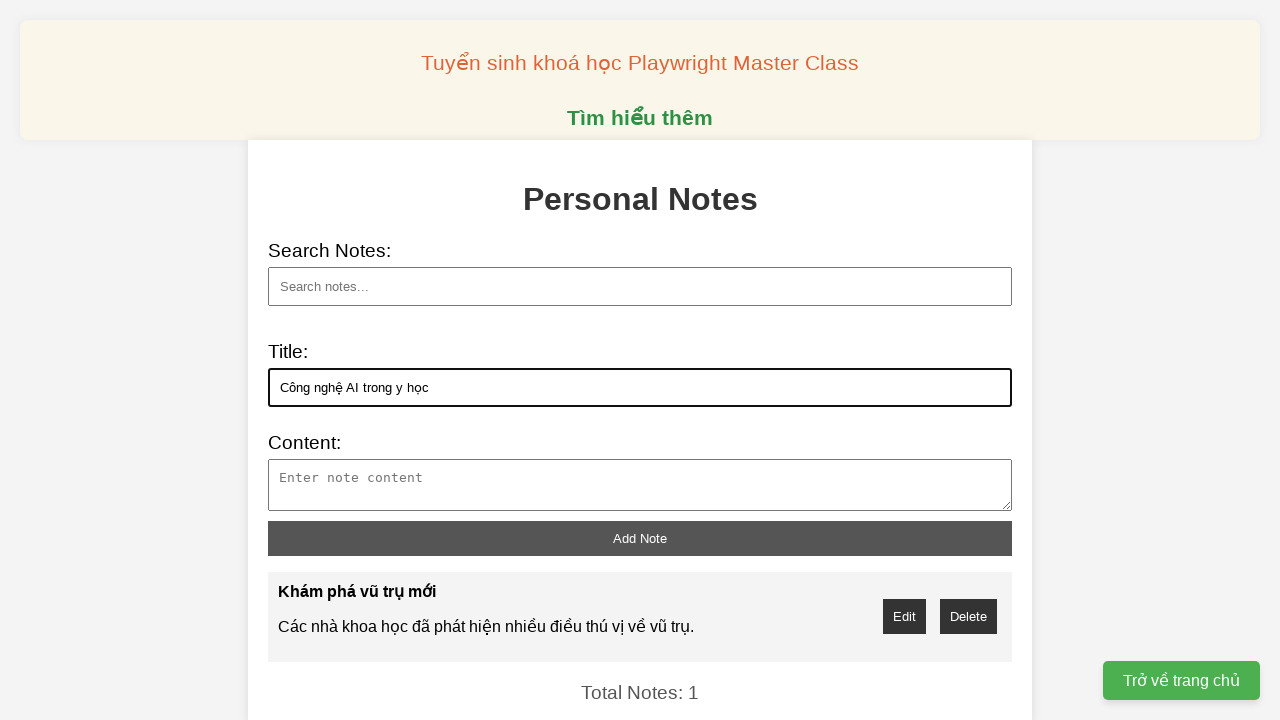

Filled note content field with description on //textarea[@id="note-content"]
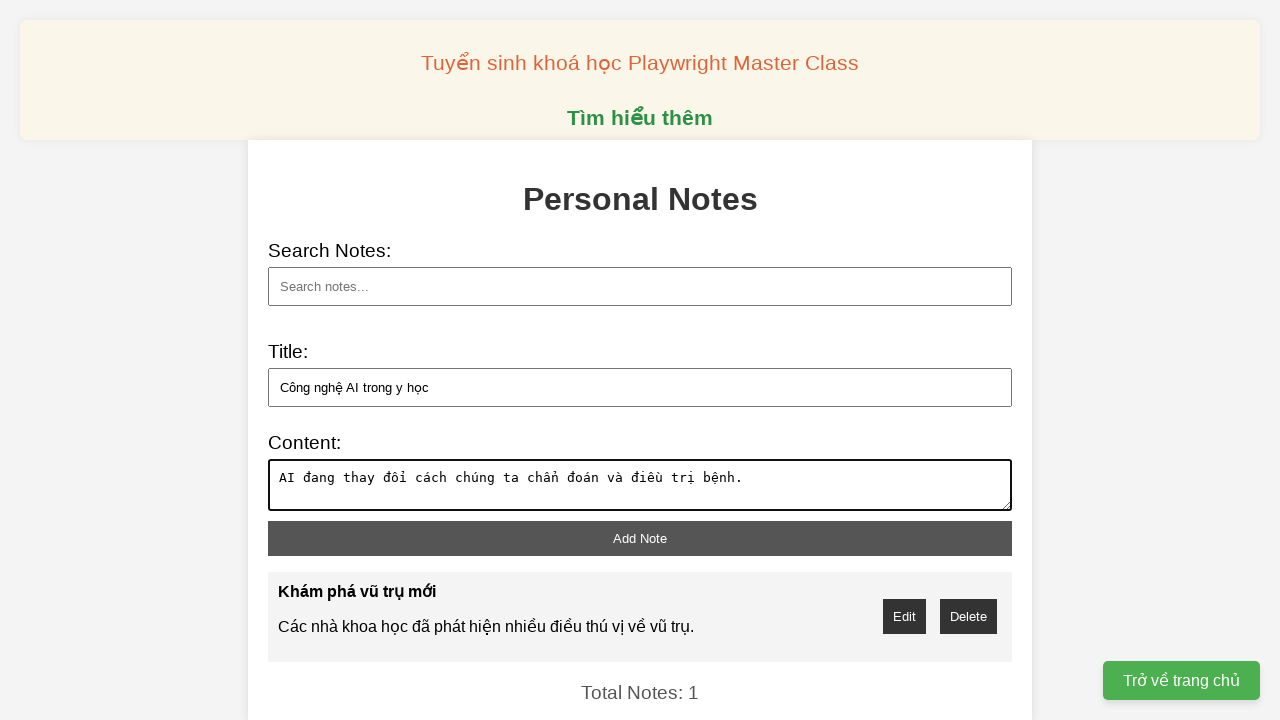

Clicked Add Note button for note 2 at (640, 538) on xpath=//button[@id="add-note"]
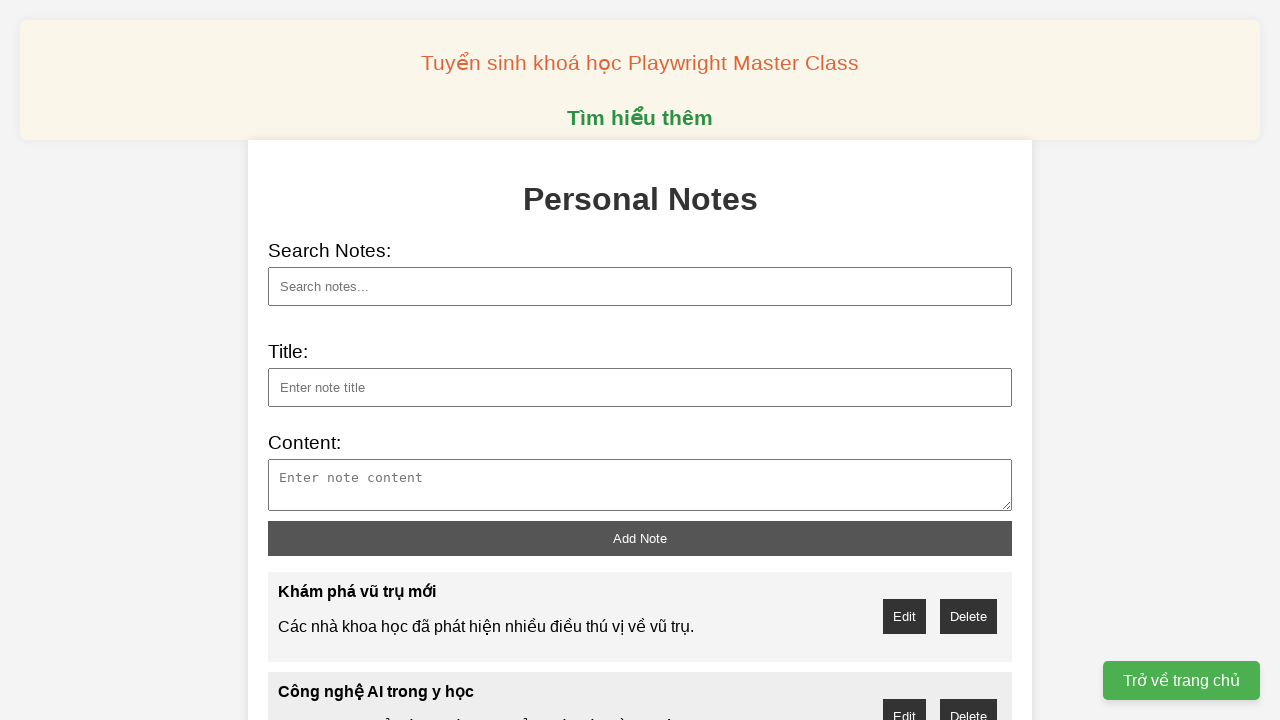

Filled note title field with 'Biến đổi khí hậu toàn cầu' on //input[@id="note-title"]
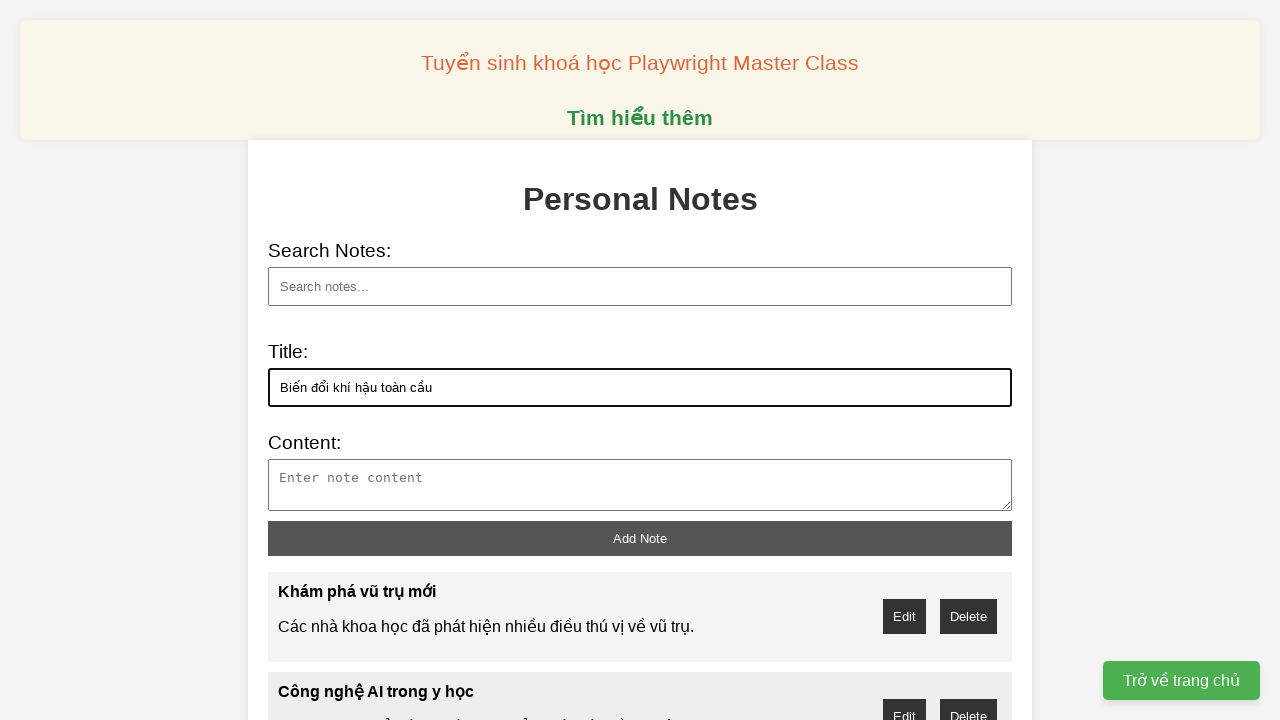

Filled note content field with description on //textarea[@id="note-content"]
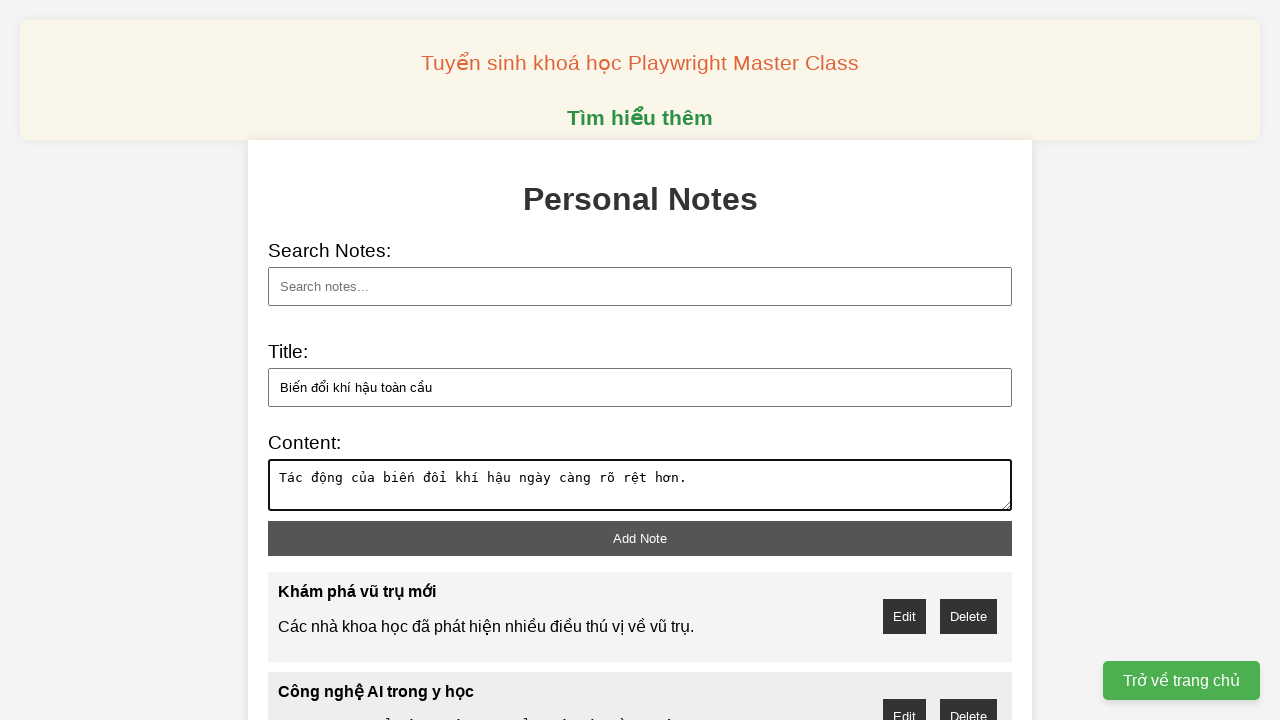

Clicked Add Note button for note 3 at (640, 538) on xpath=//button[@id="add-note"]
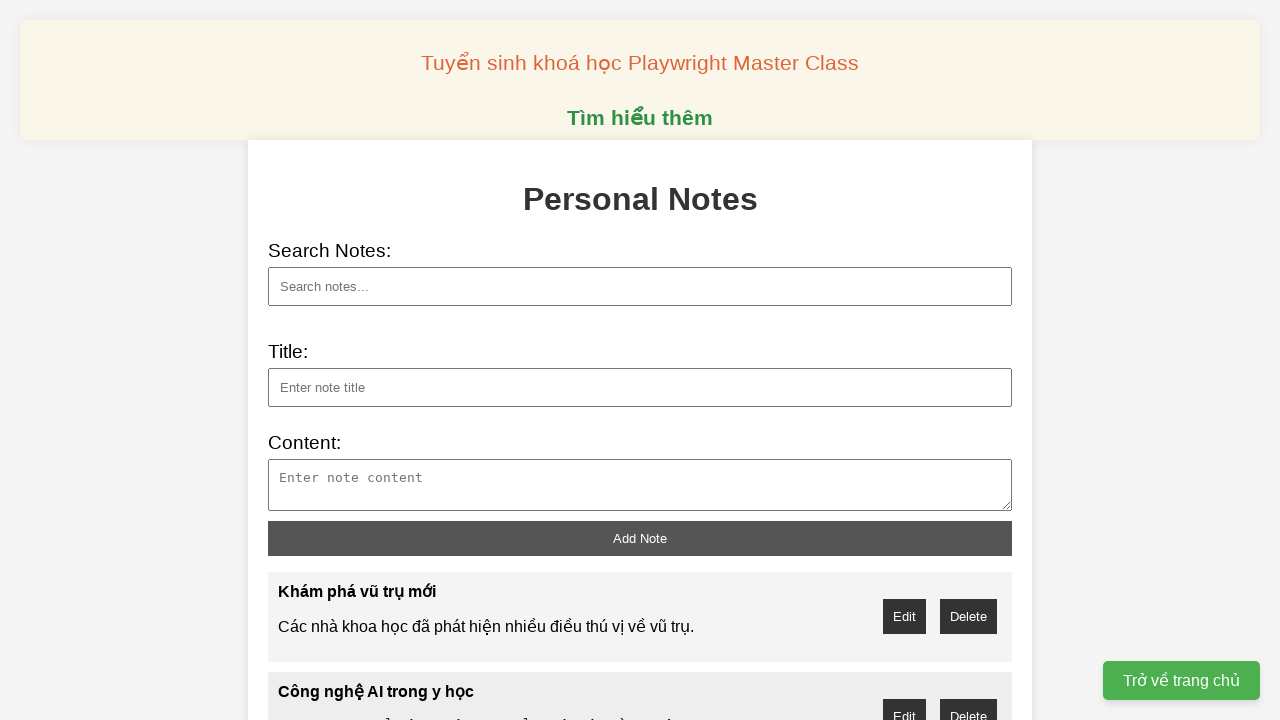

Filled note title field with 'Nghiên cứu vaccine mới' on //input[@id="note-title"]
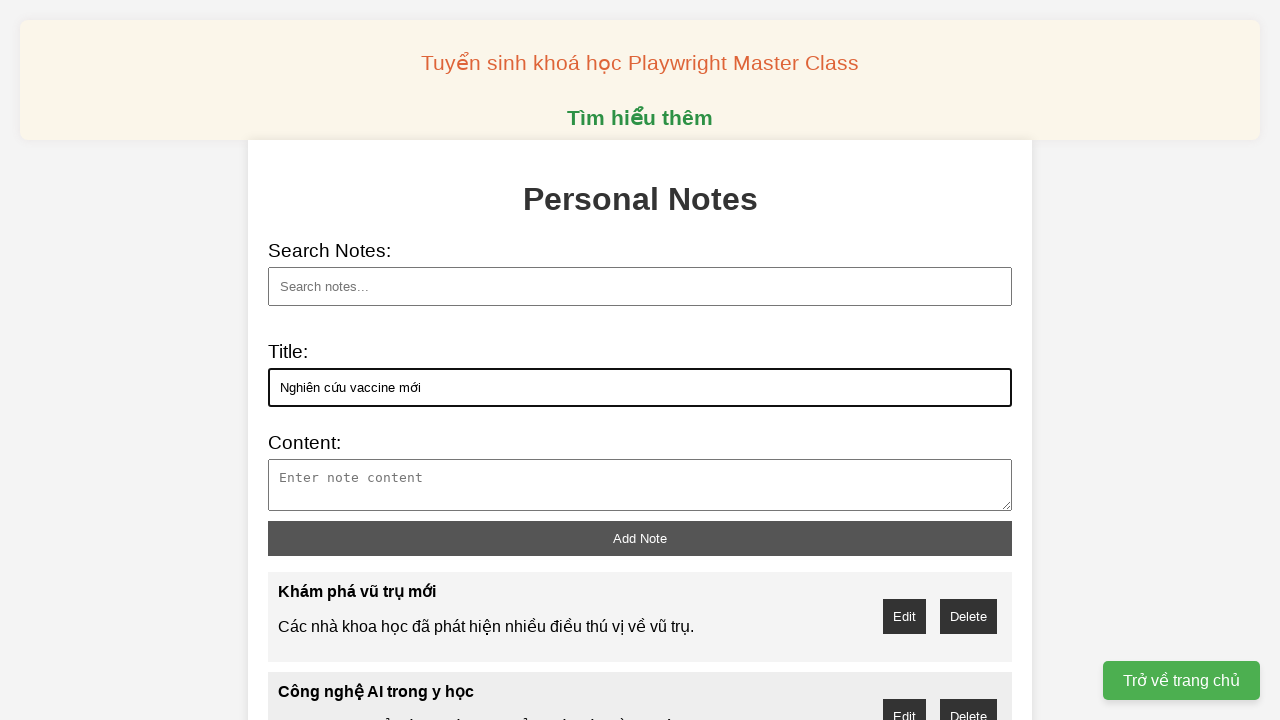

Filled note content field with description on //textarea[@id="note-content"]
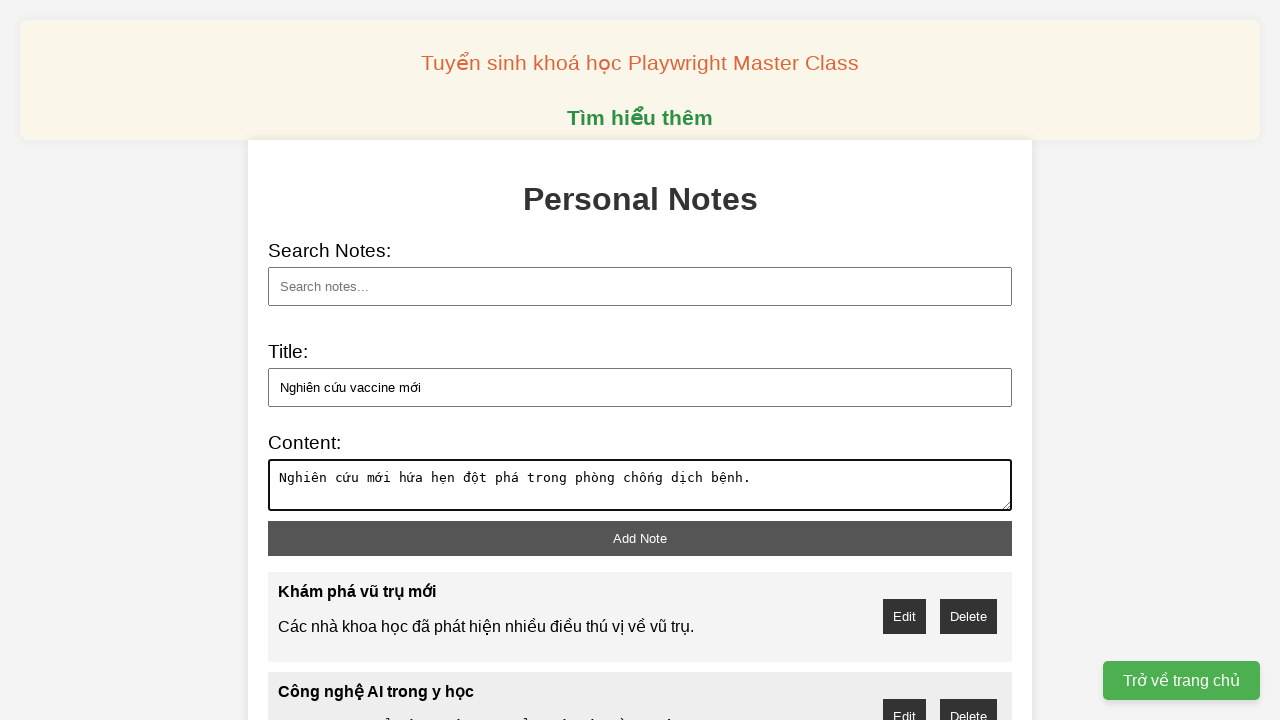

Clicked Add Note button for note 4 at (640, 538) on xpath=//button[@id="add-note"]
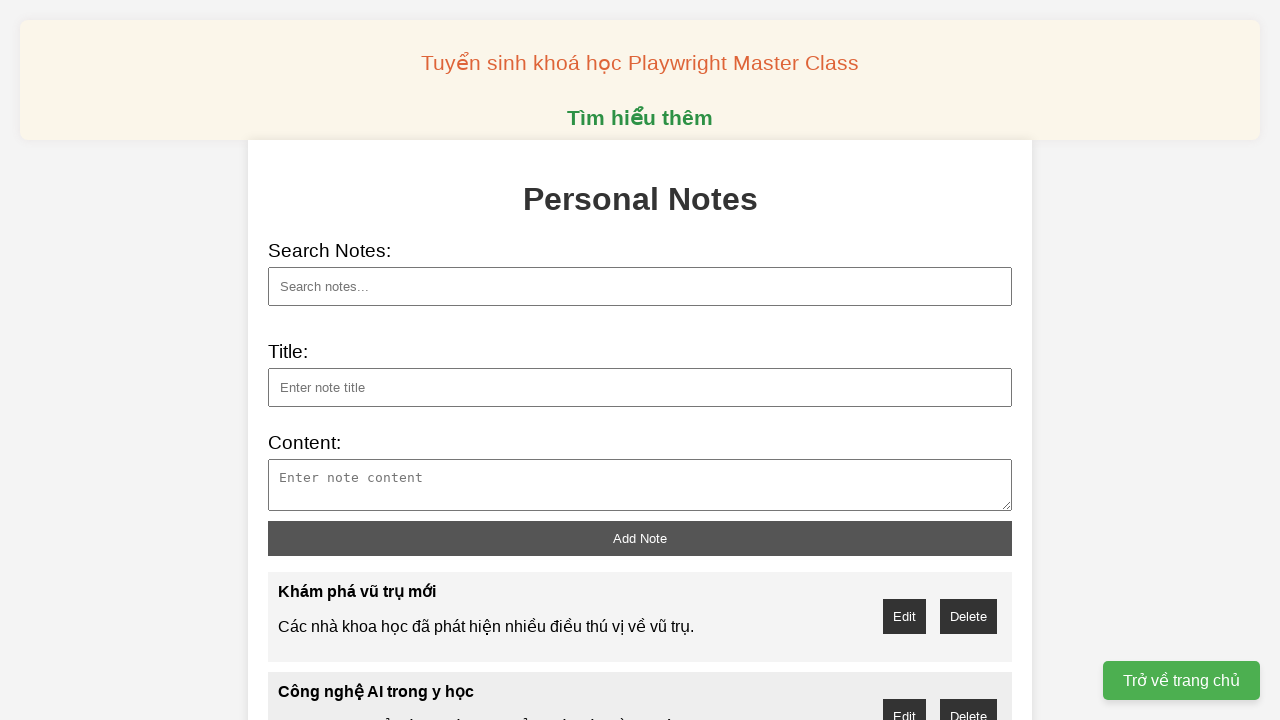

Filled note title field with 'Robot tự động hóa' on //input[@id="note-title"]
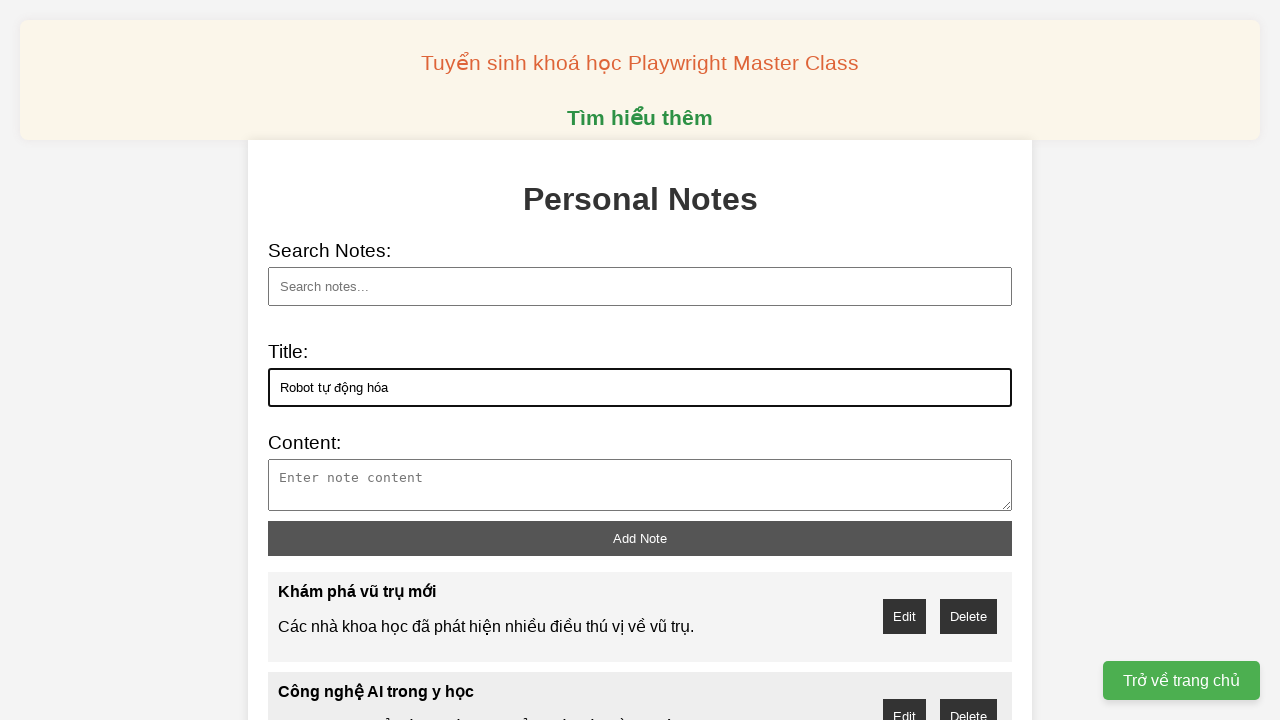

Filled note content field with description on //textarea[@id="note-content"]
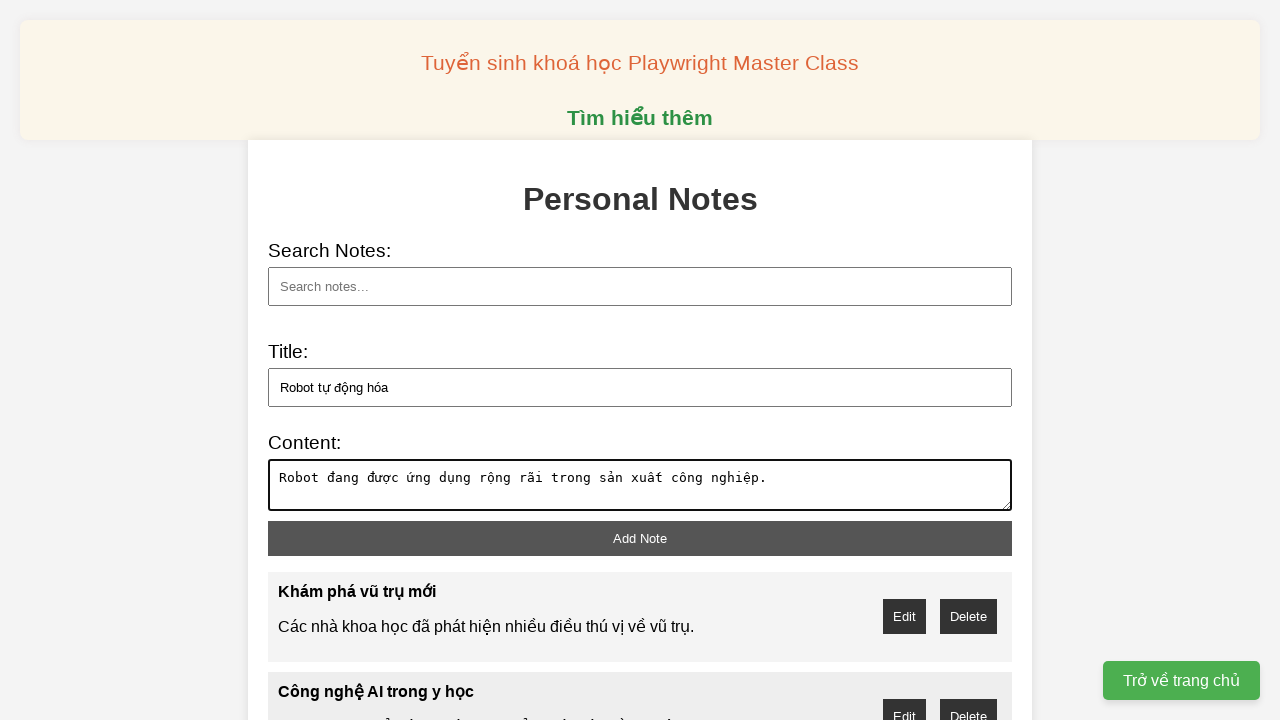

Clicked Add Note button for note 5 at (640, 538) on xpath=//button[@id="add-note"]
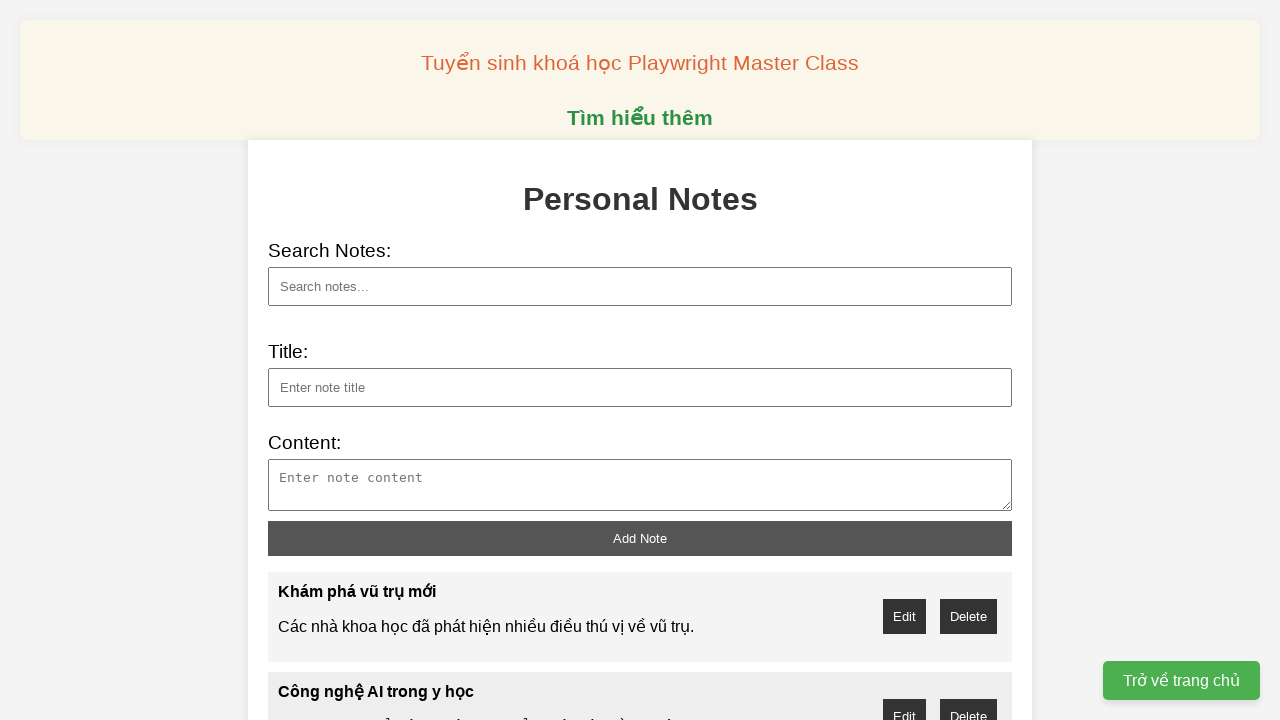

Filled note title field with 'Năng lượng tái tạo' on //input[@id="note-title"]
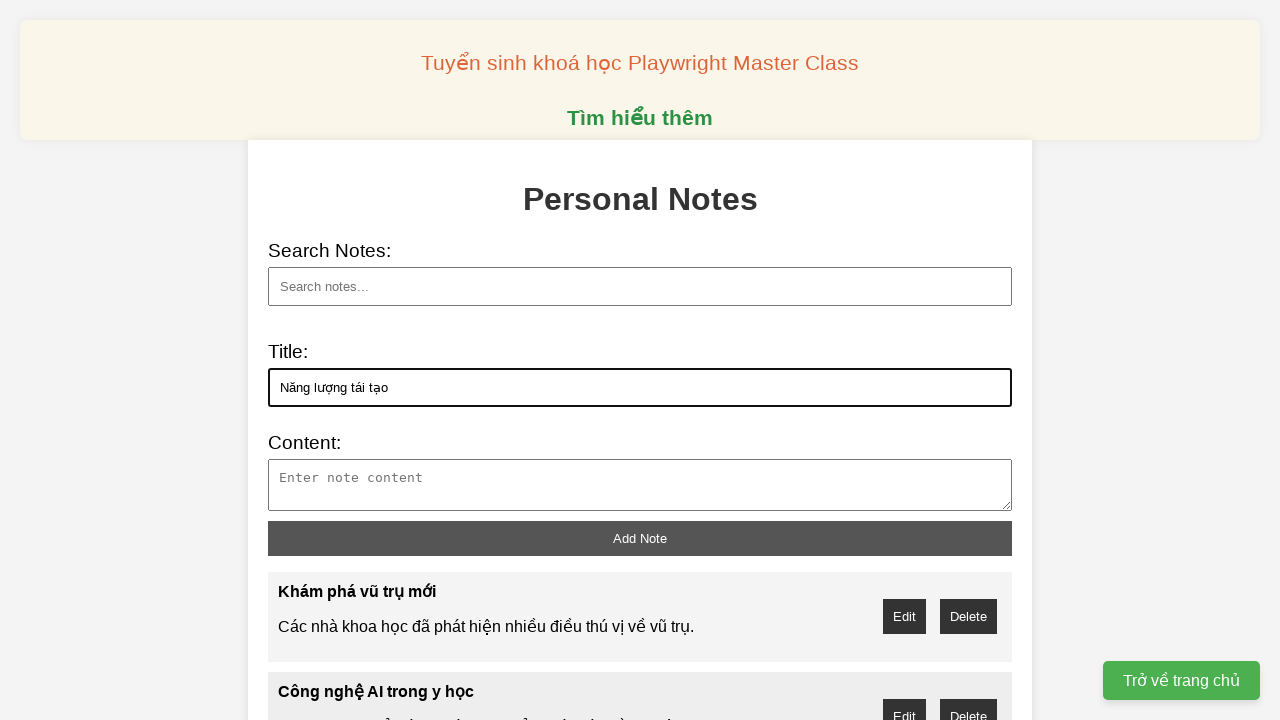

Filled note content field with description on //textarea[@id="note-content"]
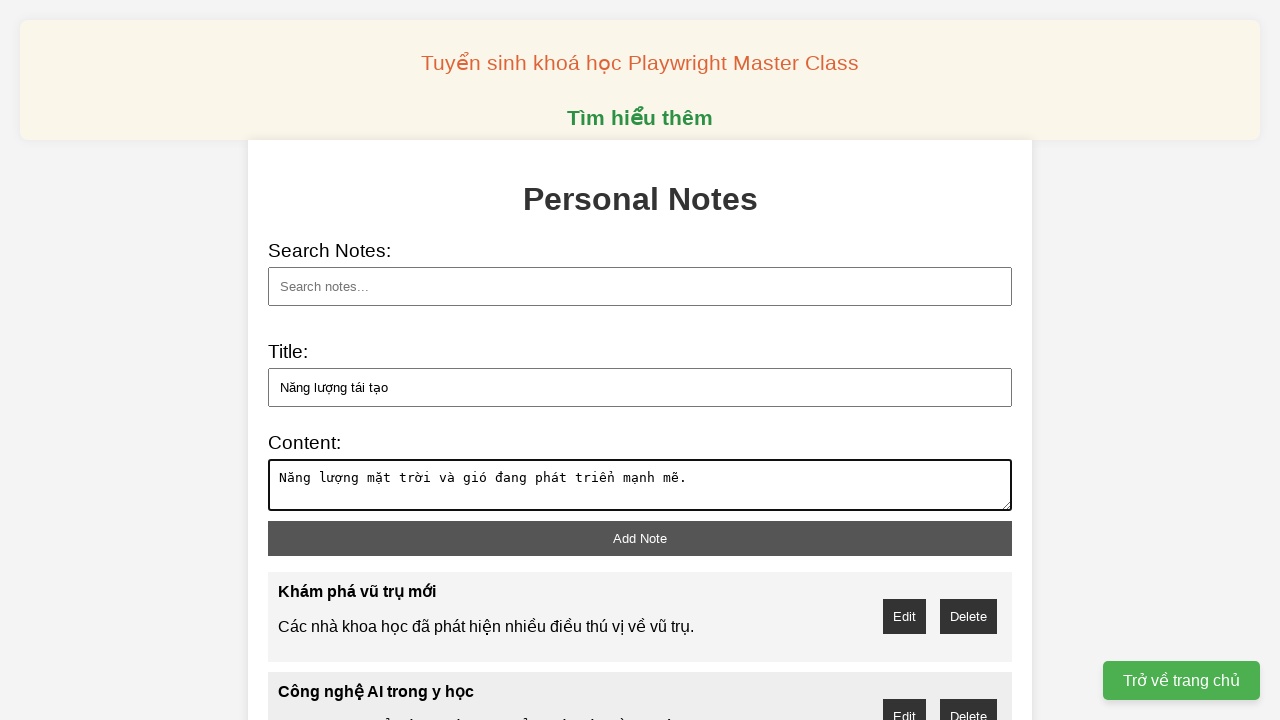

Clicked Add Note button for note 6 at (640, 538) on xpath=//button[@id="add-note"]
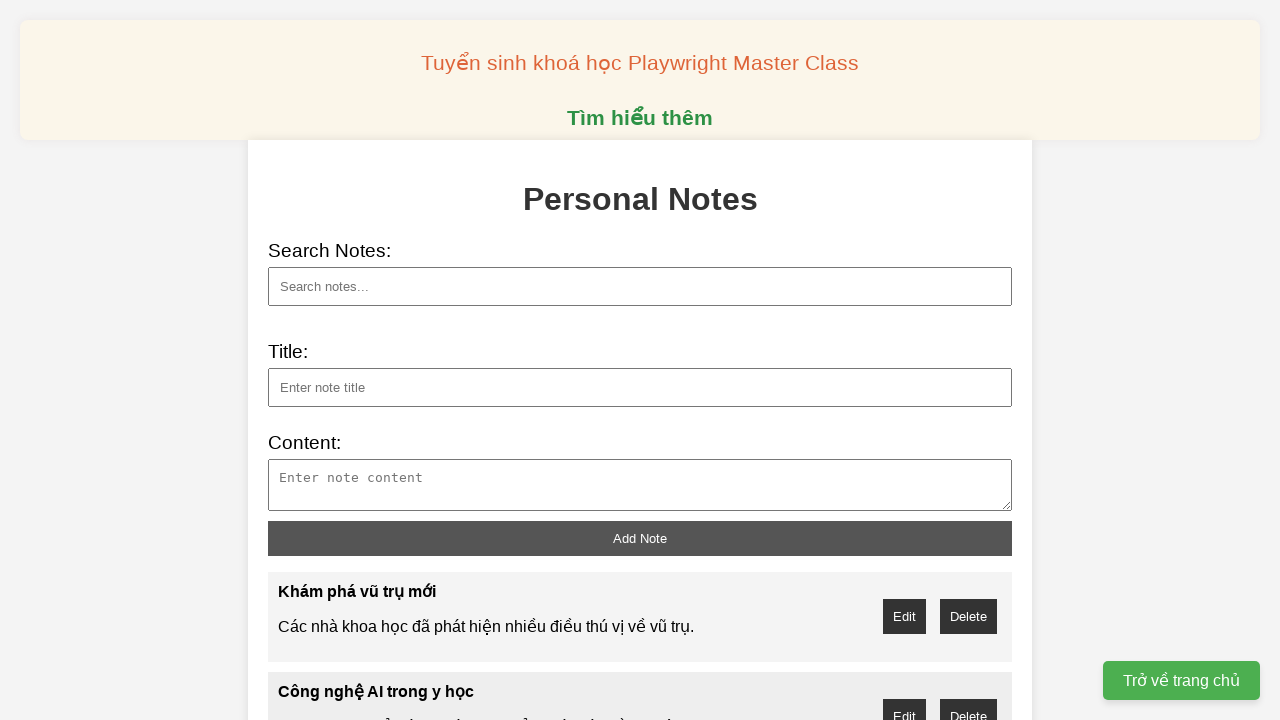

Filled note title field with 'Khoa học thần kinh' on //input[@id="note-title"]
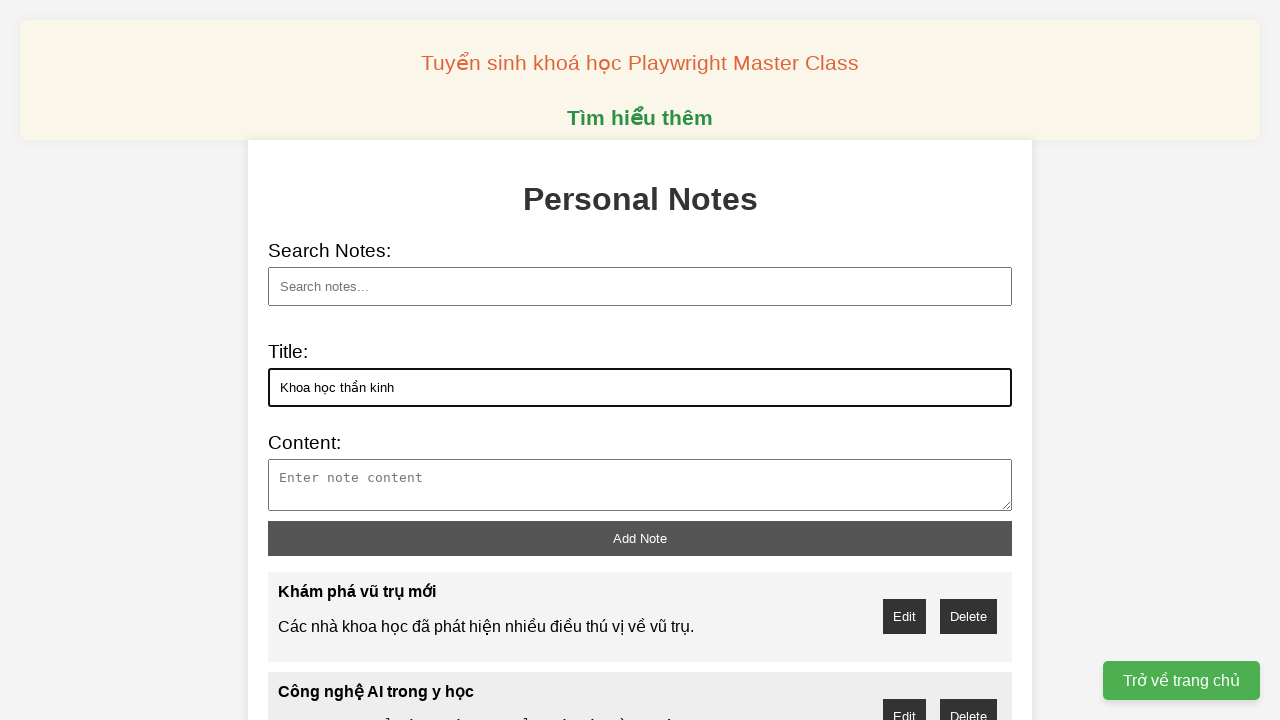

Filled note content field with description on //textarea[@id="note-content"]
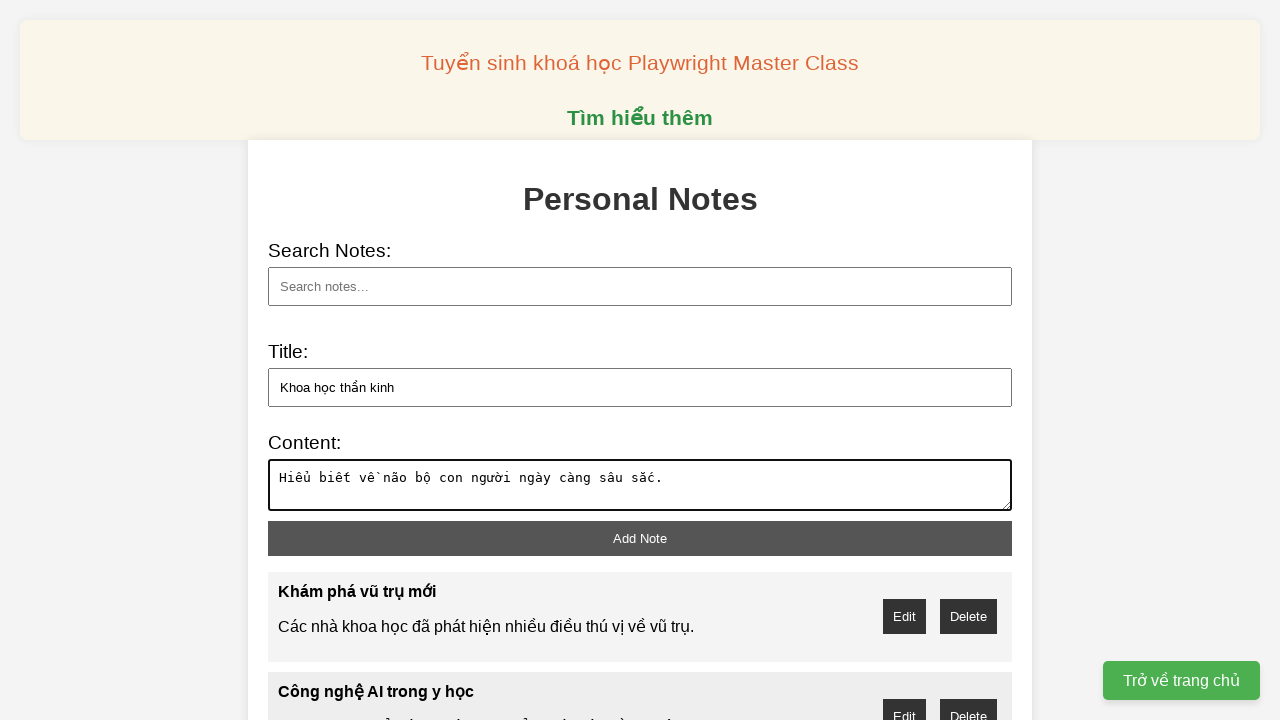

Clicked Add Note button for note 7 at (640, 538) on xpath=//button[@id="add-note"]
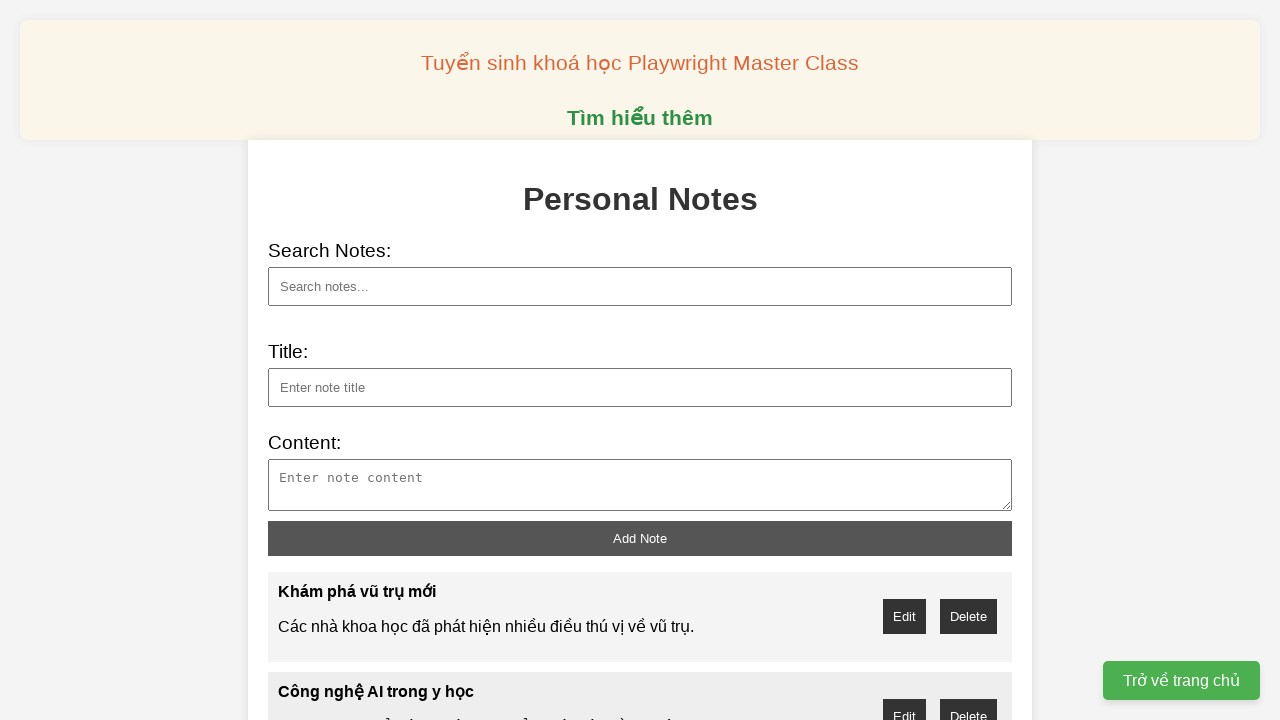

Filled note title field with 'Phát hiện hành tinh mới' on //input[@id="note-title"]
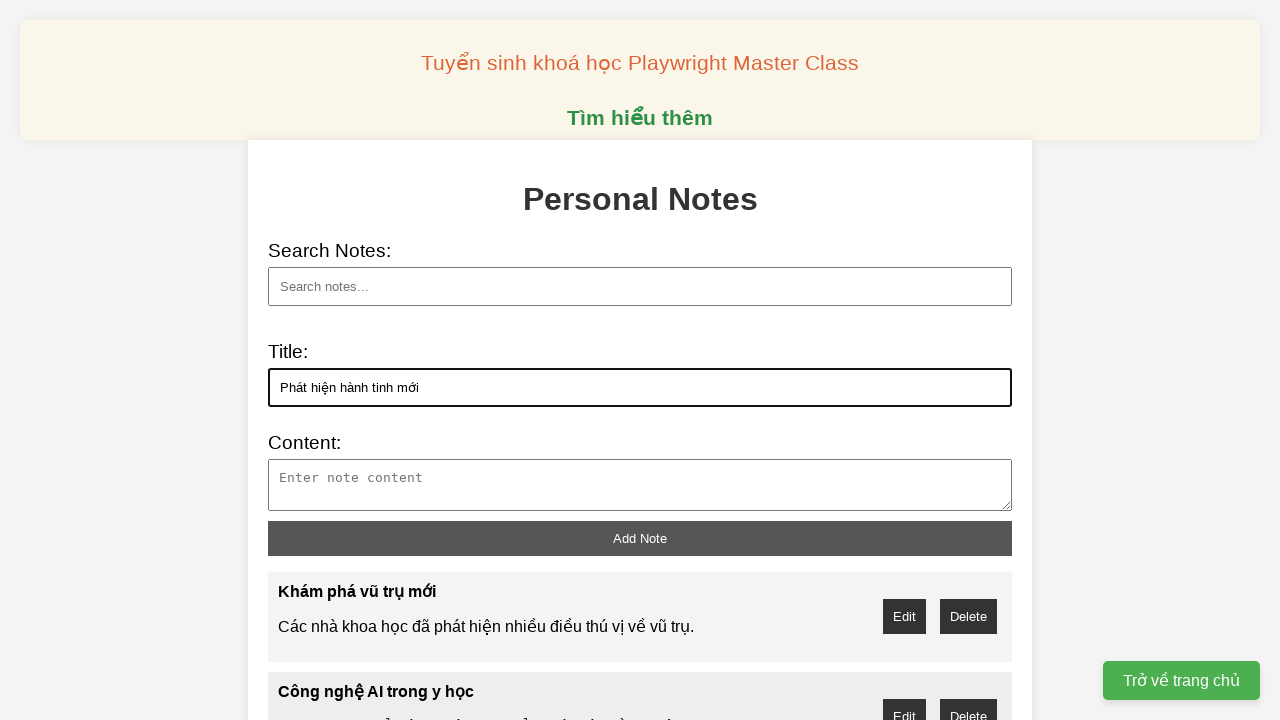

Filled note content field with description on //textarea[@id="note-content"]
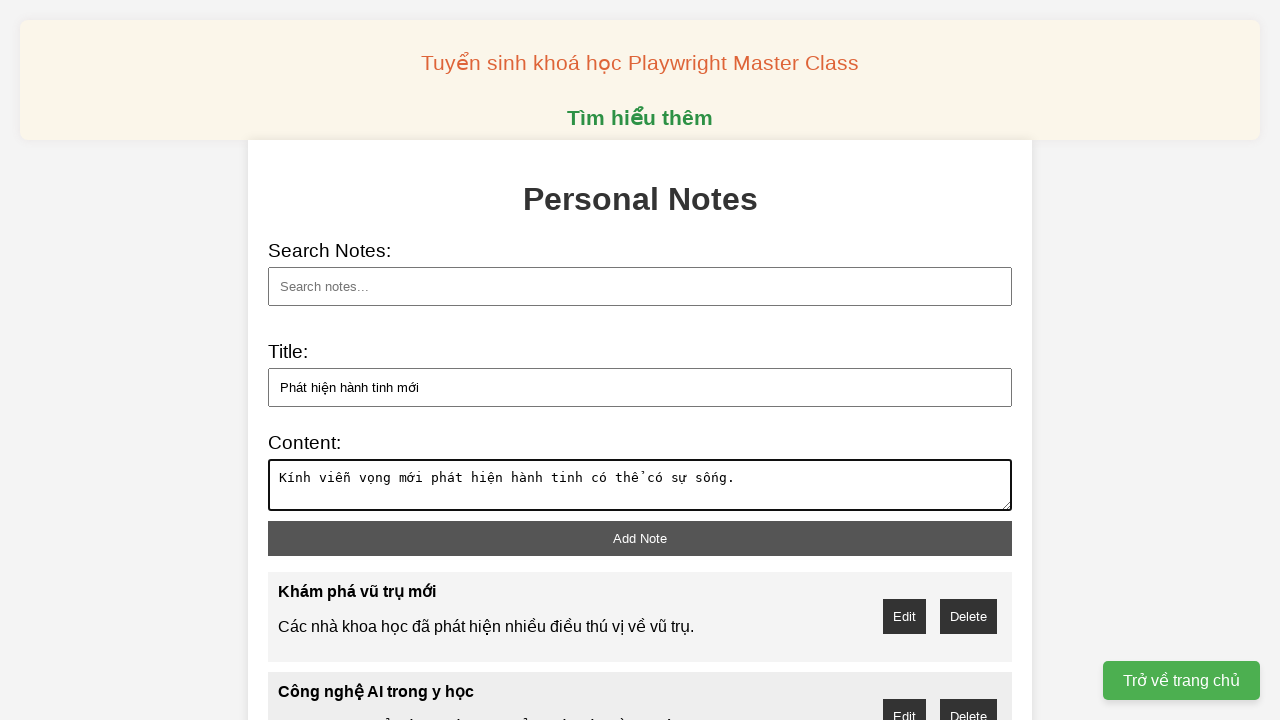

Clicked Add Note button for note 8 at (640, 538) on xpath=//button[@id="add-note"]
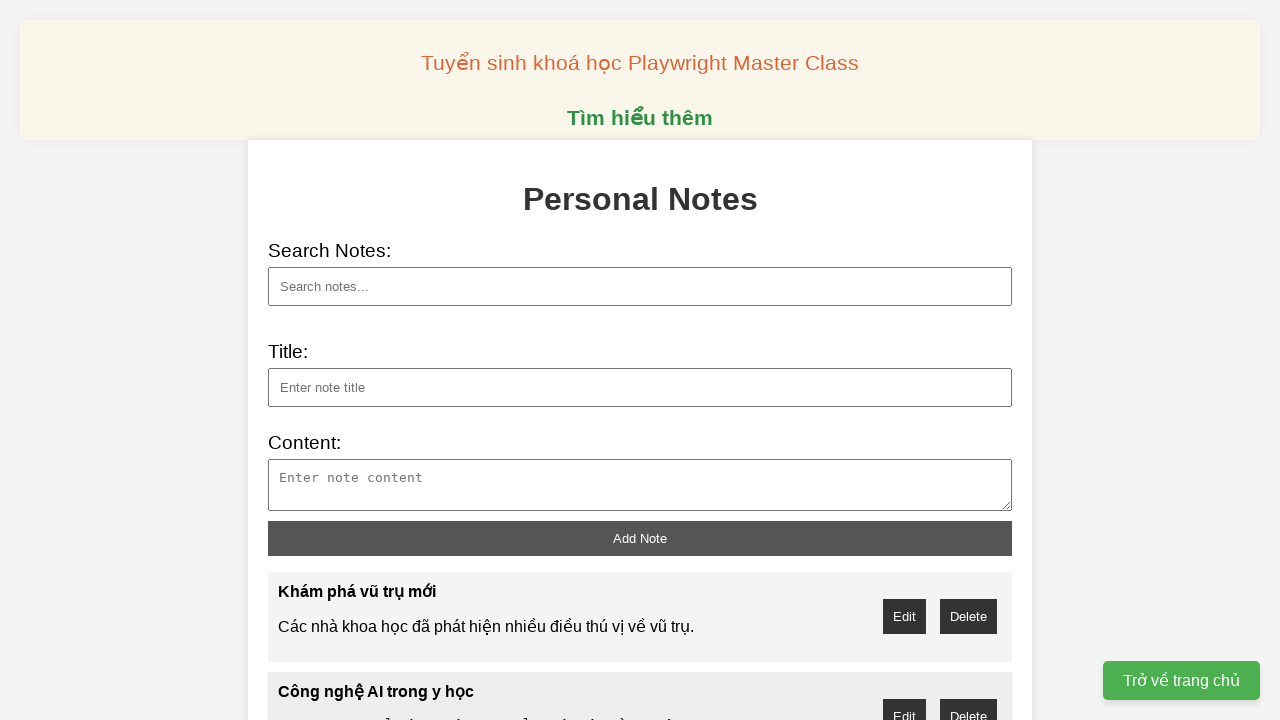

Filled note title field with 'Công nghệ sinh học' on //input[@id="note-title"]
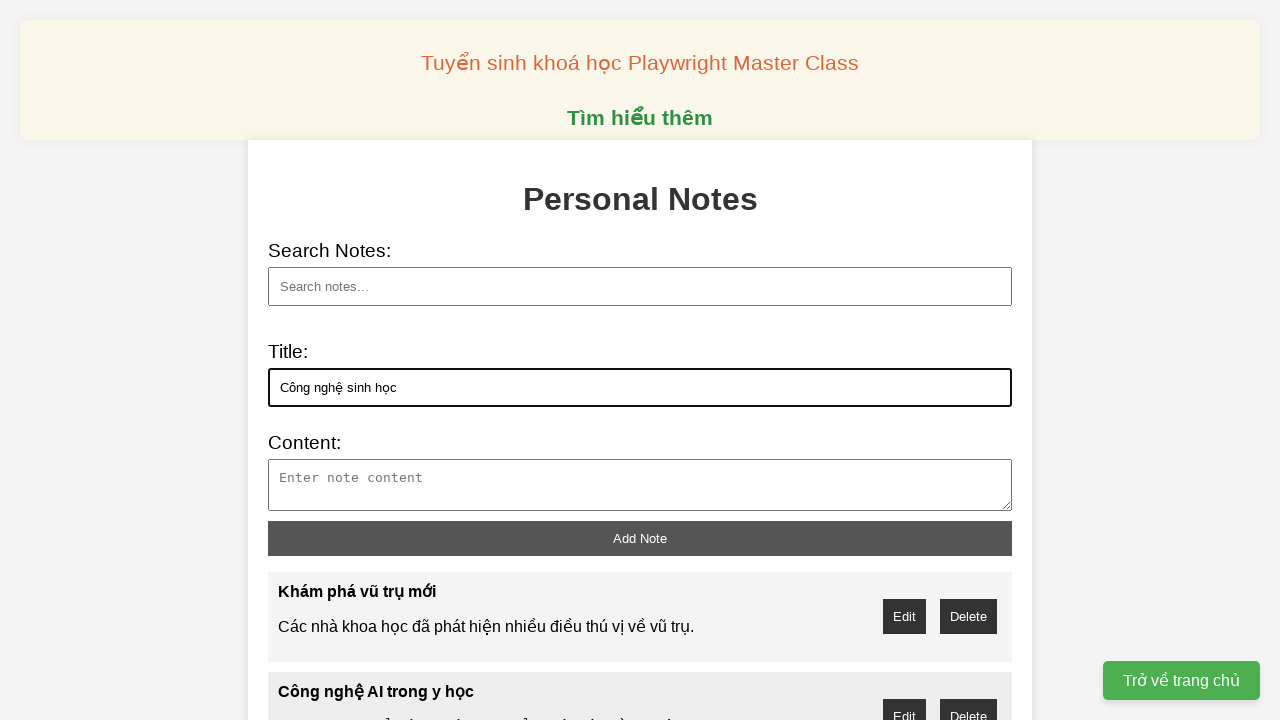

Filled note content field with description on //textarea[@id="note-content"]
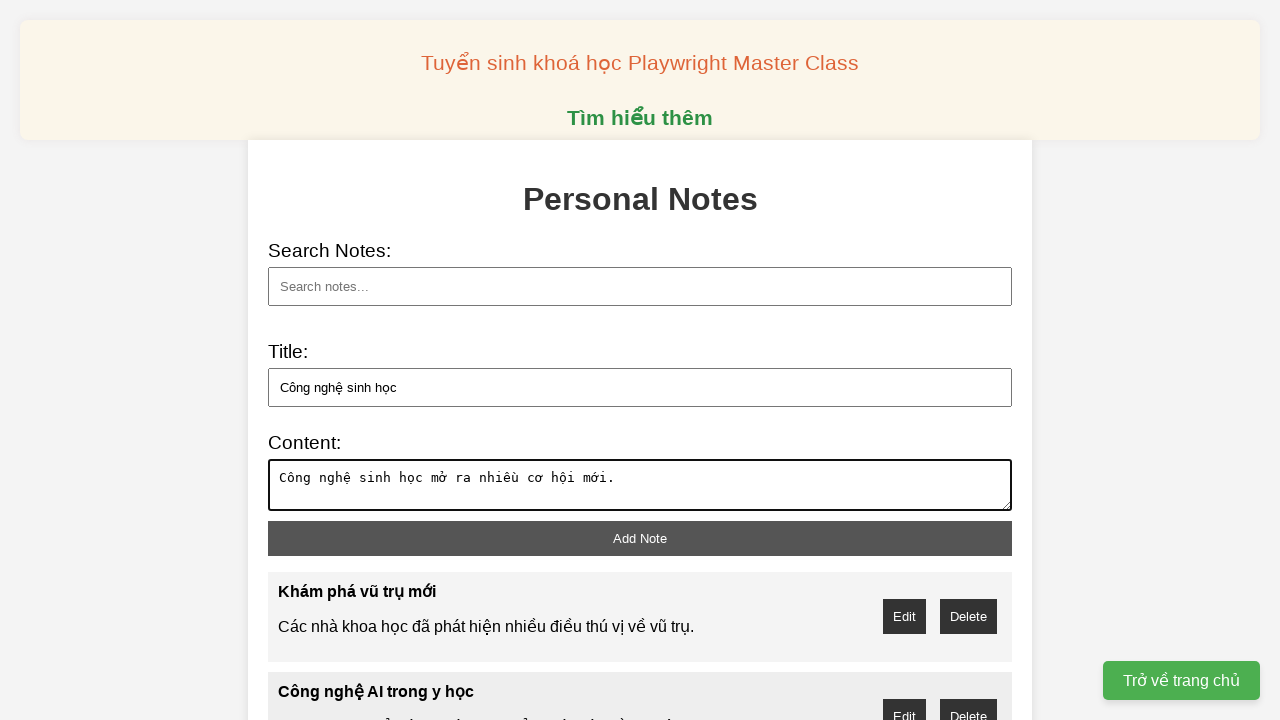

Clicked Add Note button for note 9 at (640, 538) on xpath=//button[@id="add-note"]
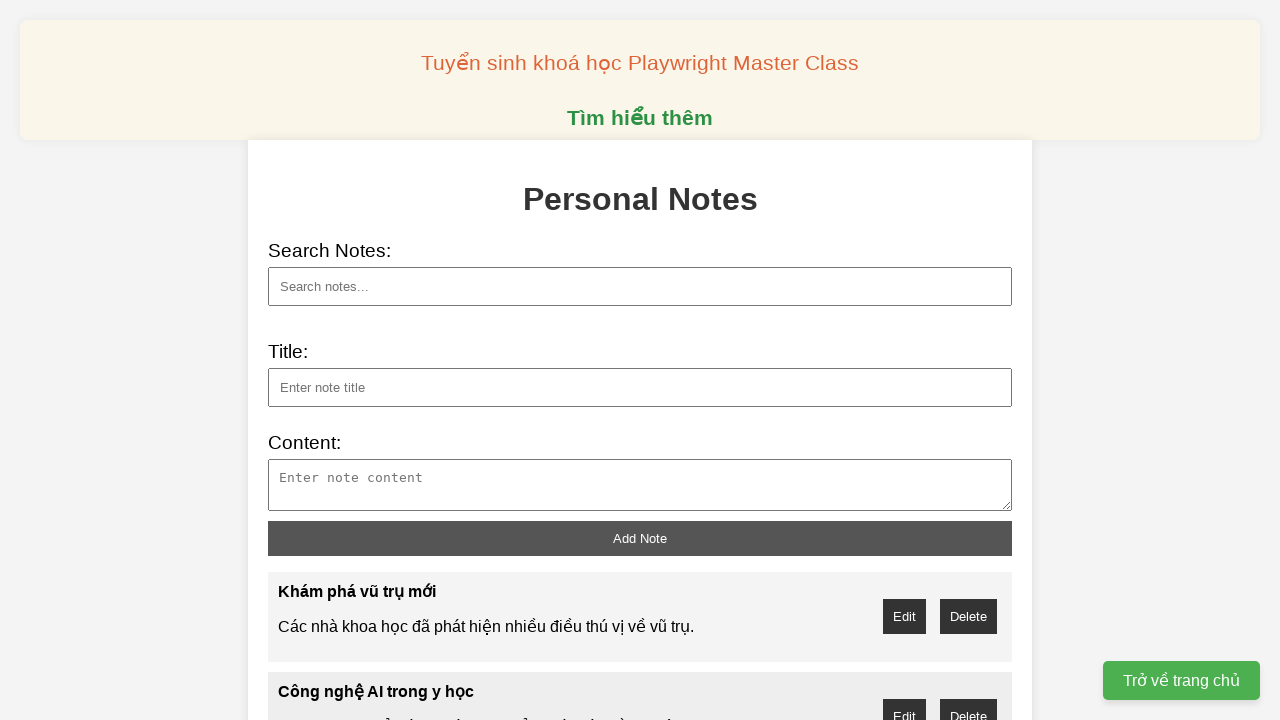

Filled note title field with 'Trí tuệ nhân tạo tương lai' on //input[@id="note-title"]
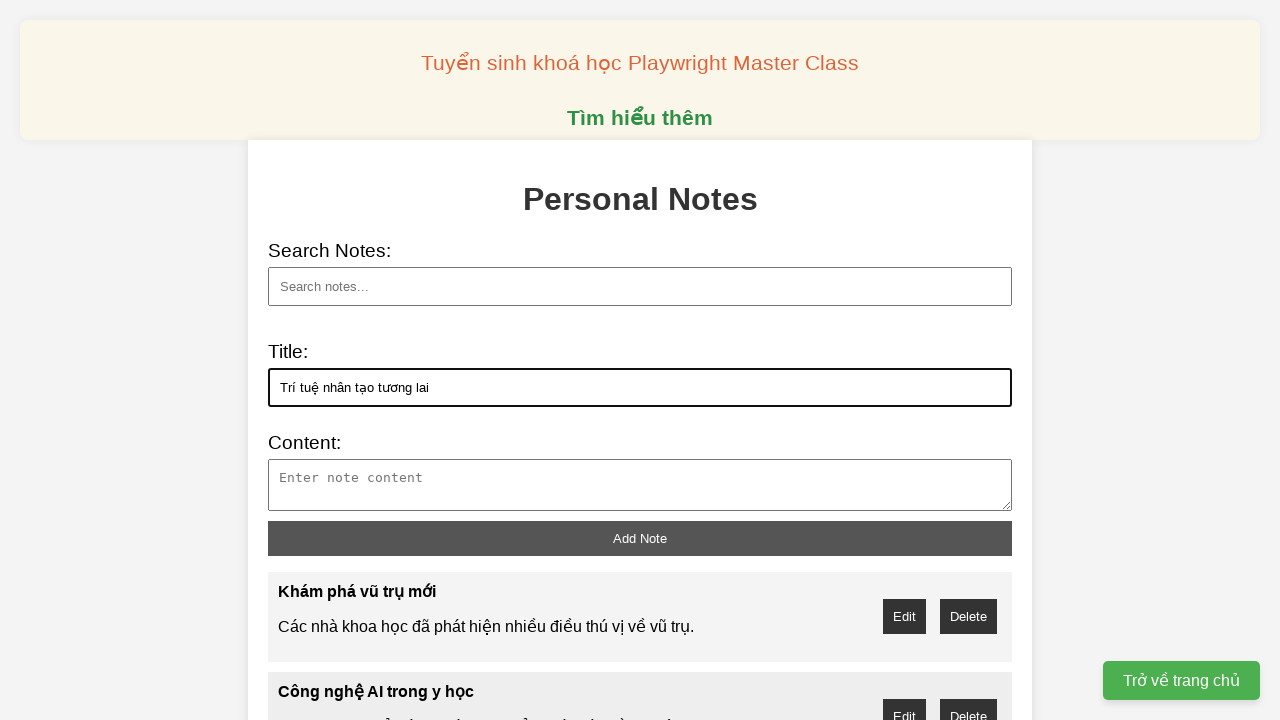

Filled note content field with description on //textarea[@id="note-content"]
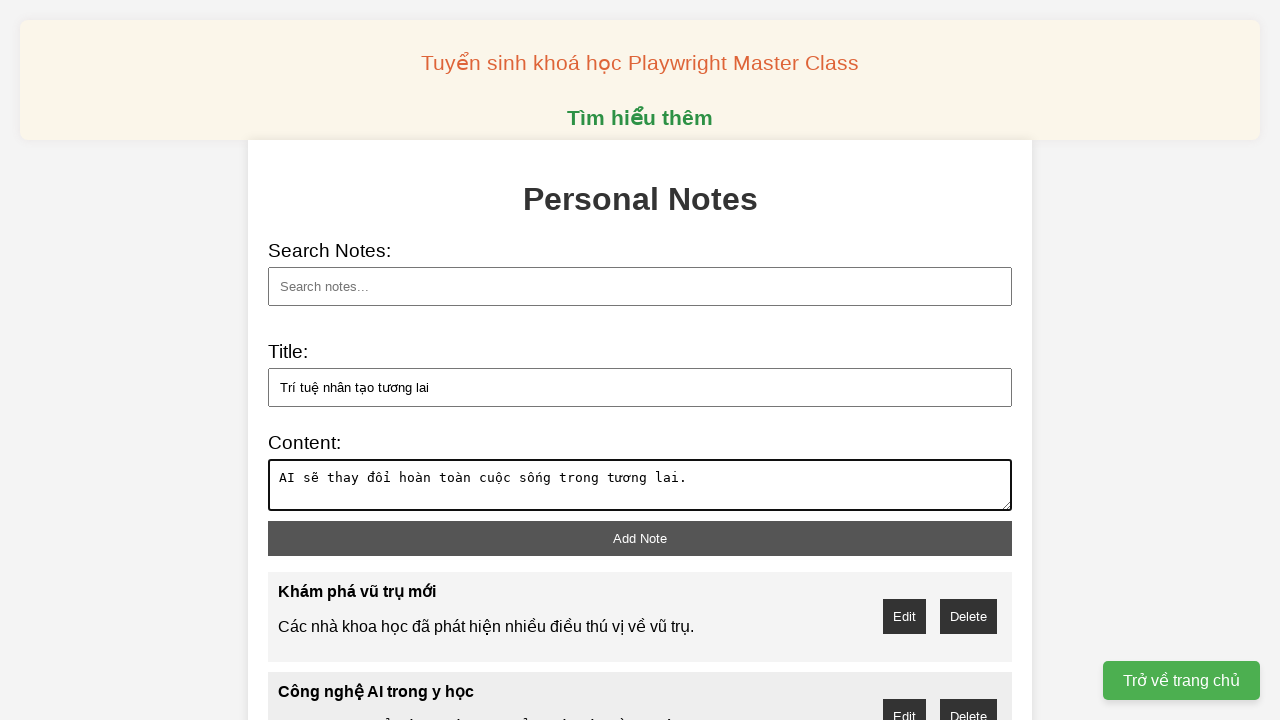

Clicked Add Note button for note 10 at (640, 538) on xpath=//button[@id="add-note"]
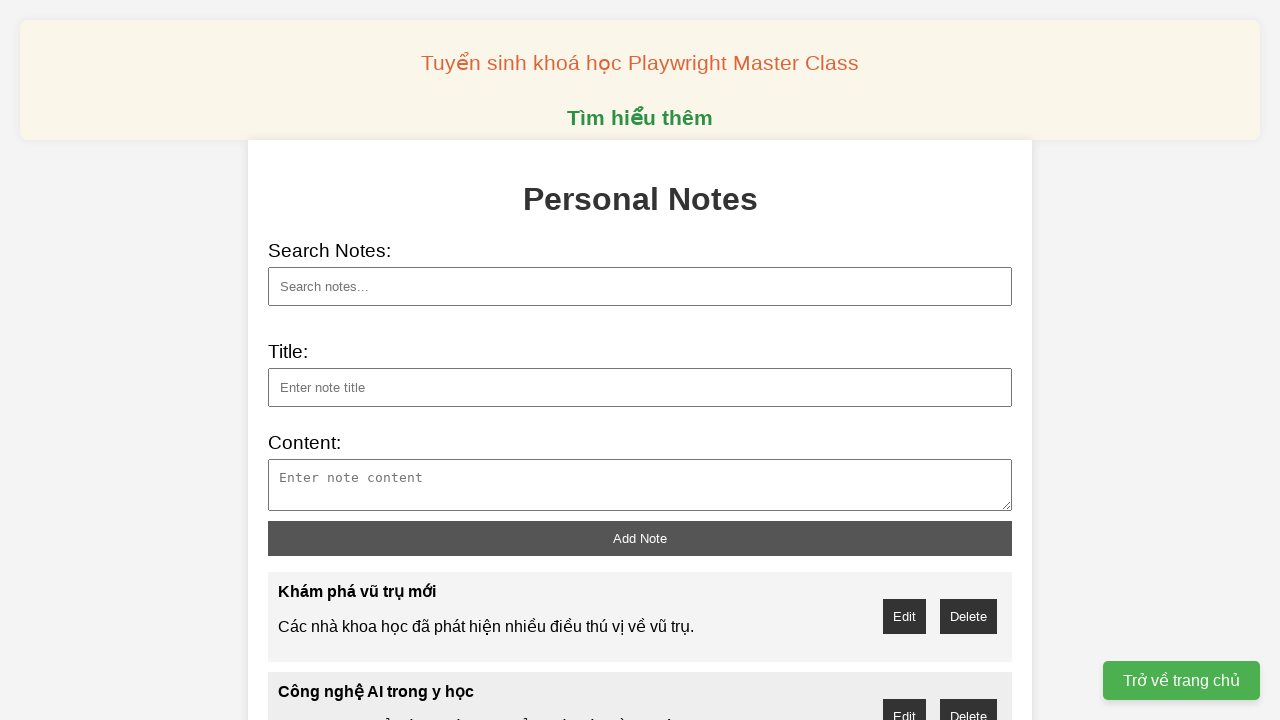

Searched for note with title 'Nghiên cứu vaccine mới' on //input[@id="search"]
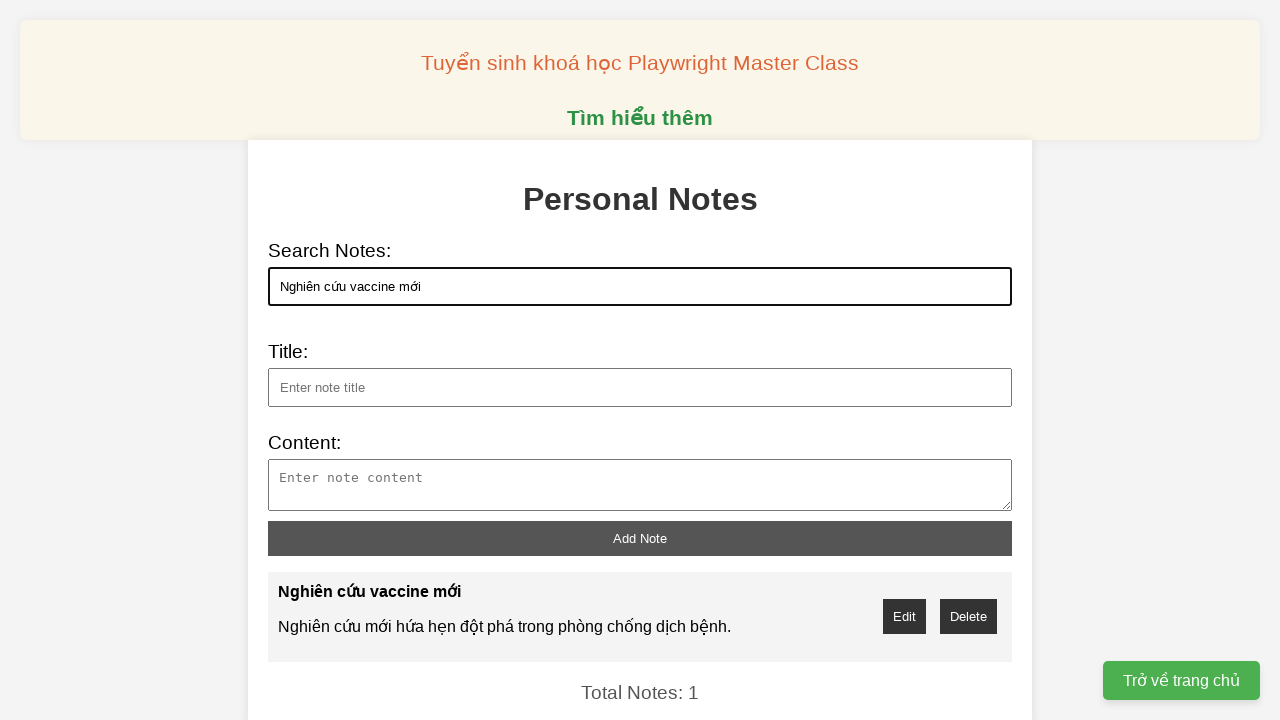

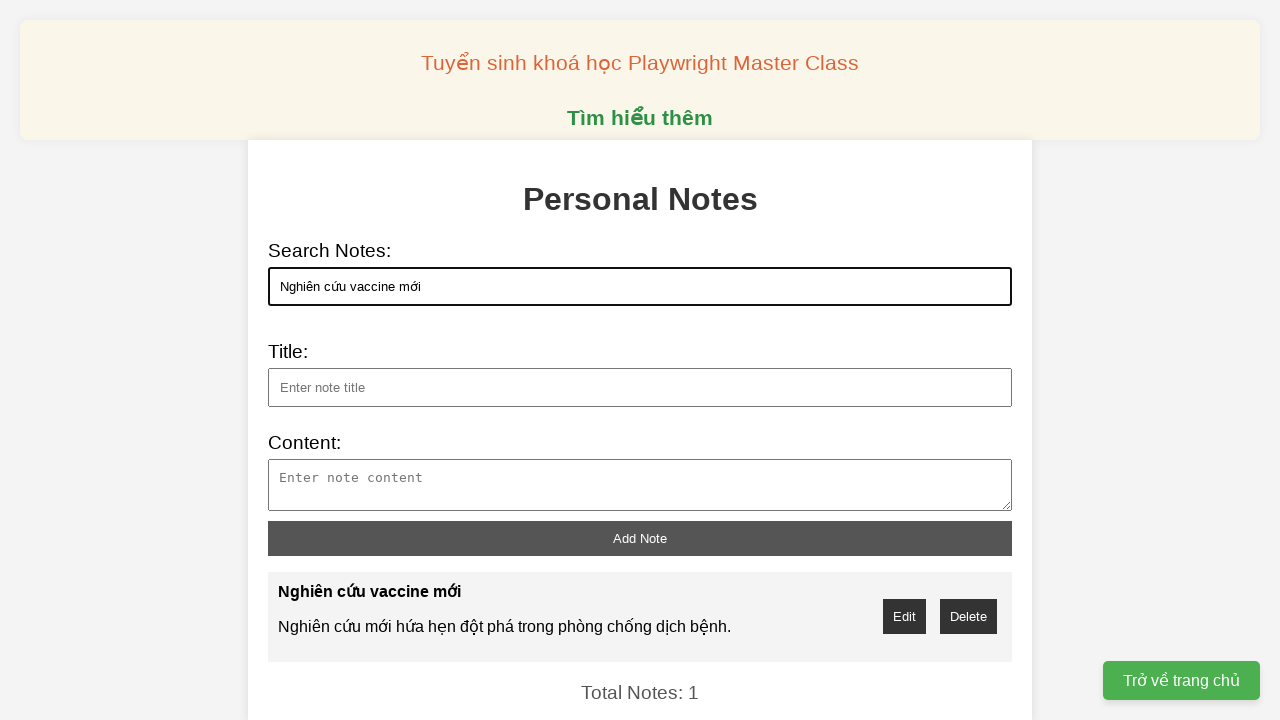